Tests clicking a JavaScript confirm dialog and accepting it (clicking OK), then verifies the success message

Starting URL: https://the-internet.herokuapp.com/javascript_alerts

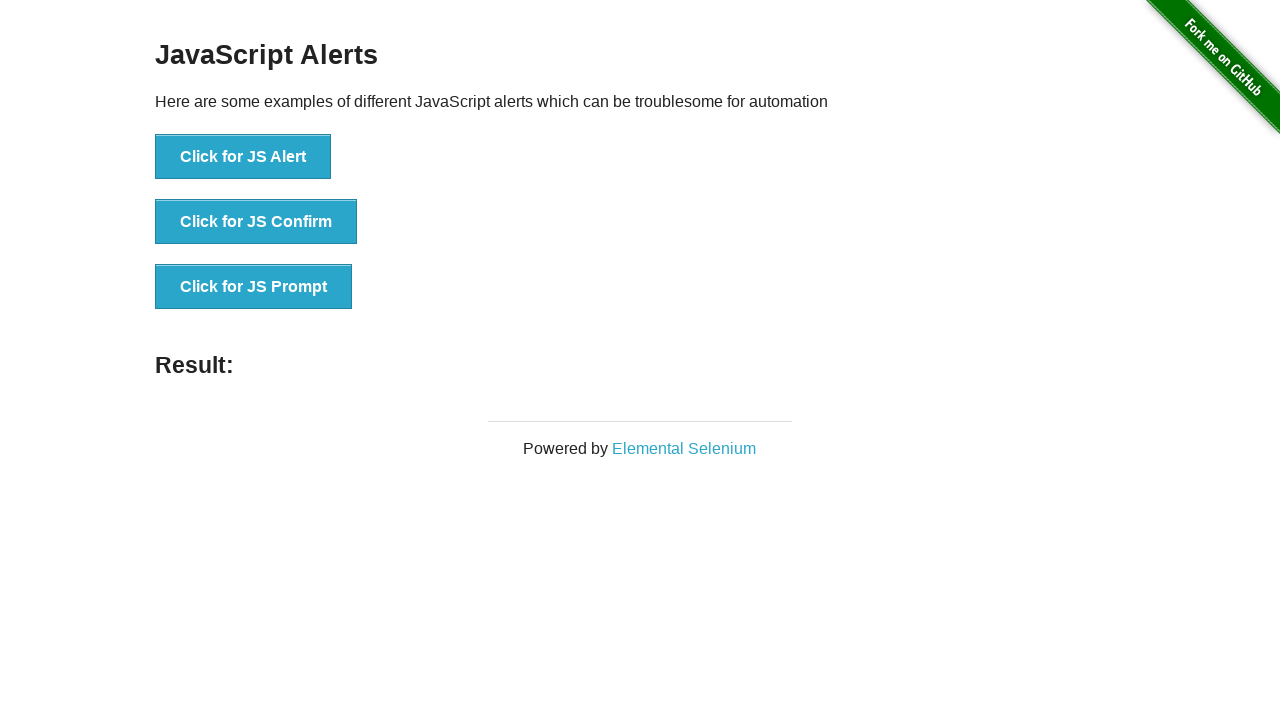

Set up dialog handler to accept confirm dialogs
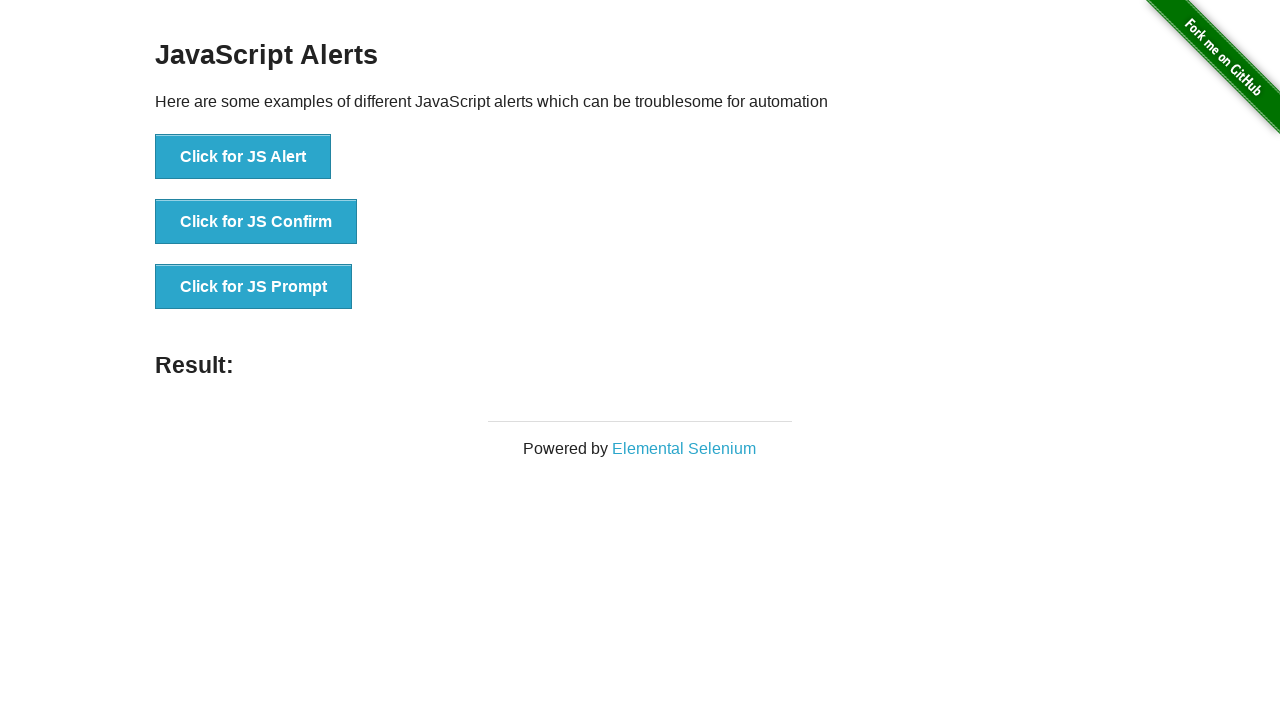

Clicked the JS Confirm button at (256, 222) on button[onclick='jsConfirm()']
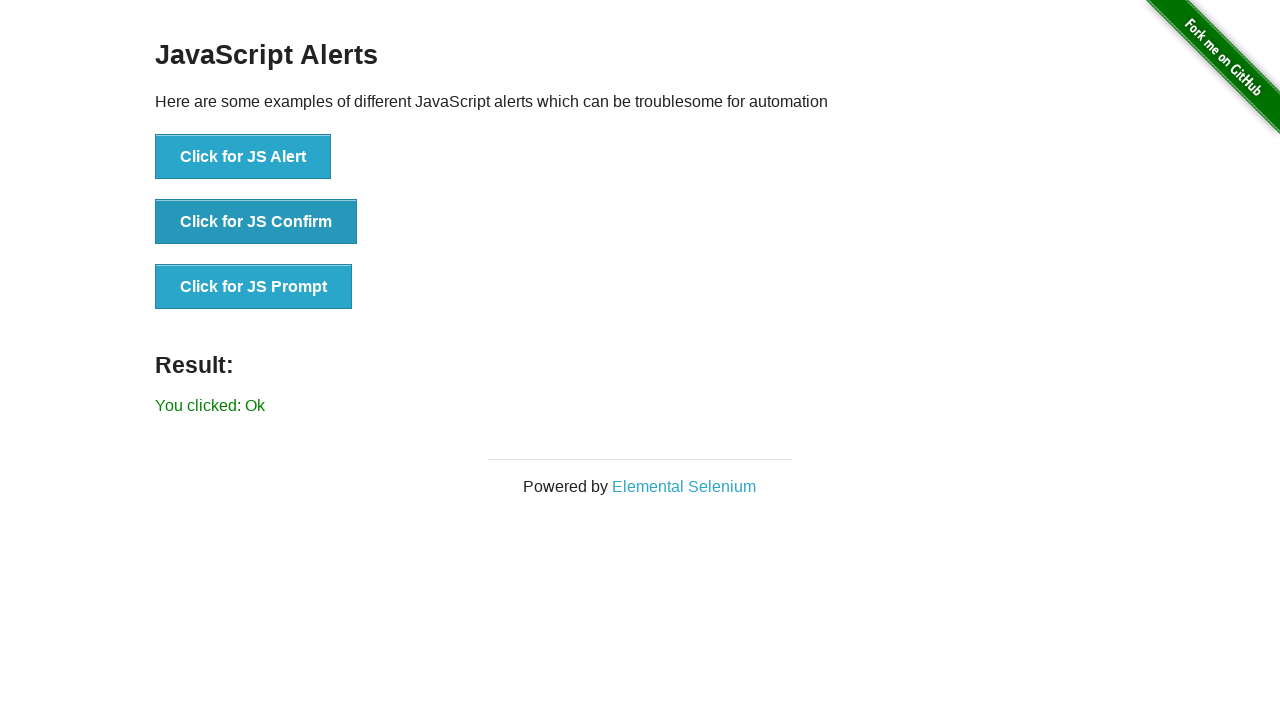

Waited for result message to appear
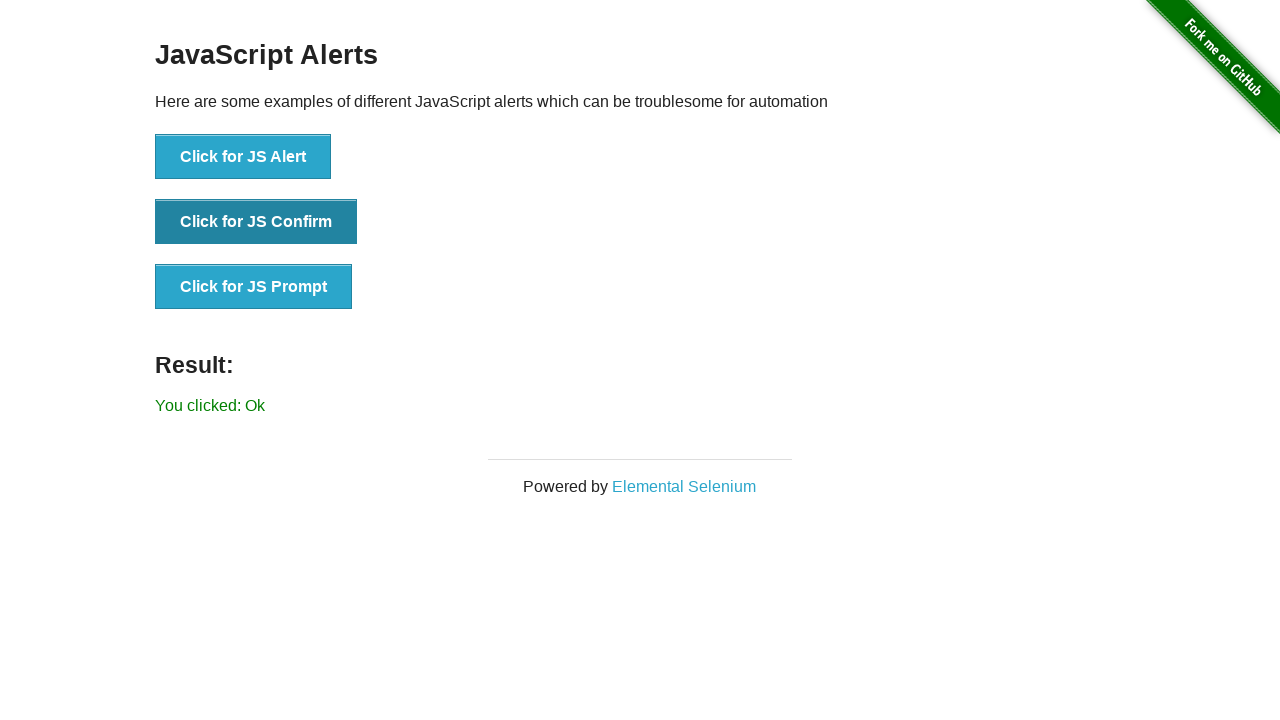

Verified success message displays 'You clicked: Ok'
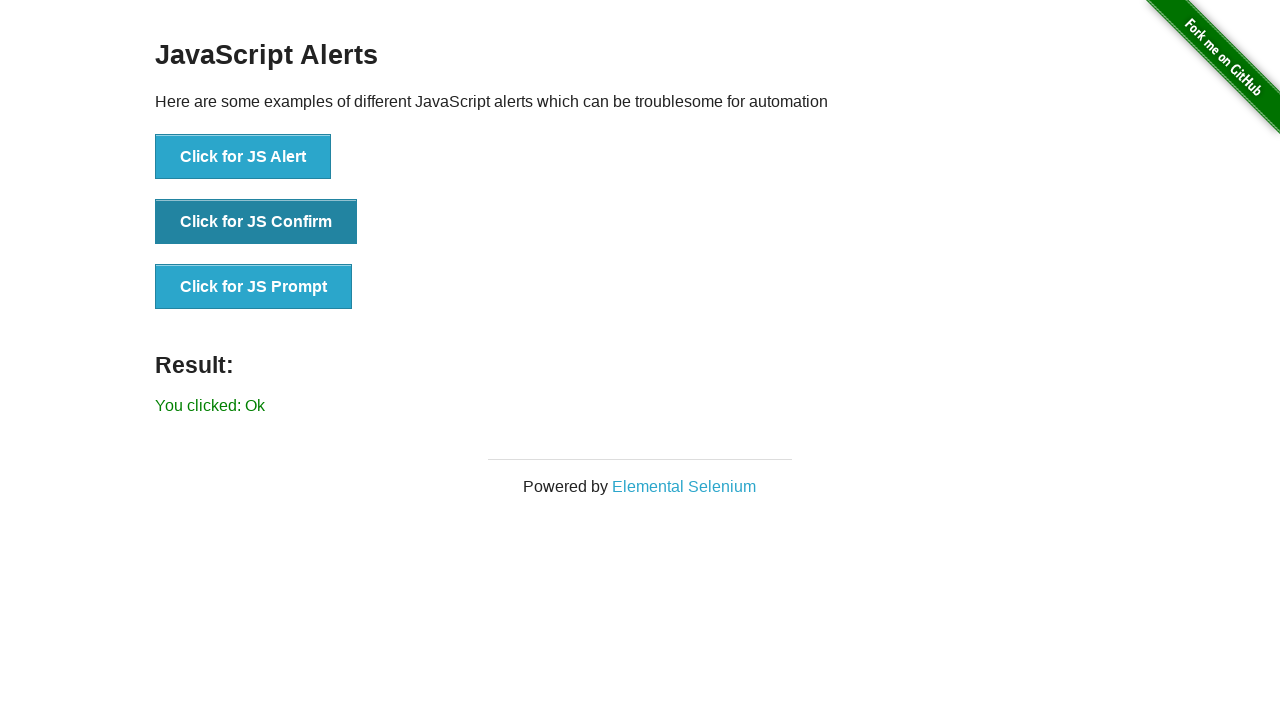

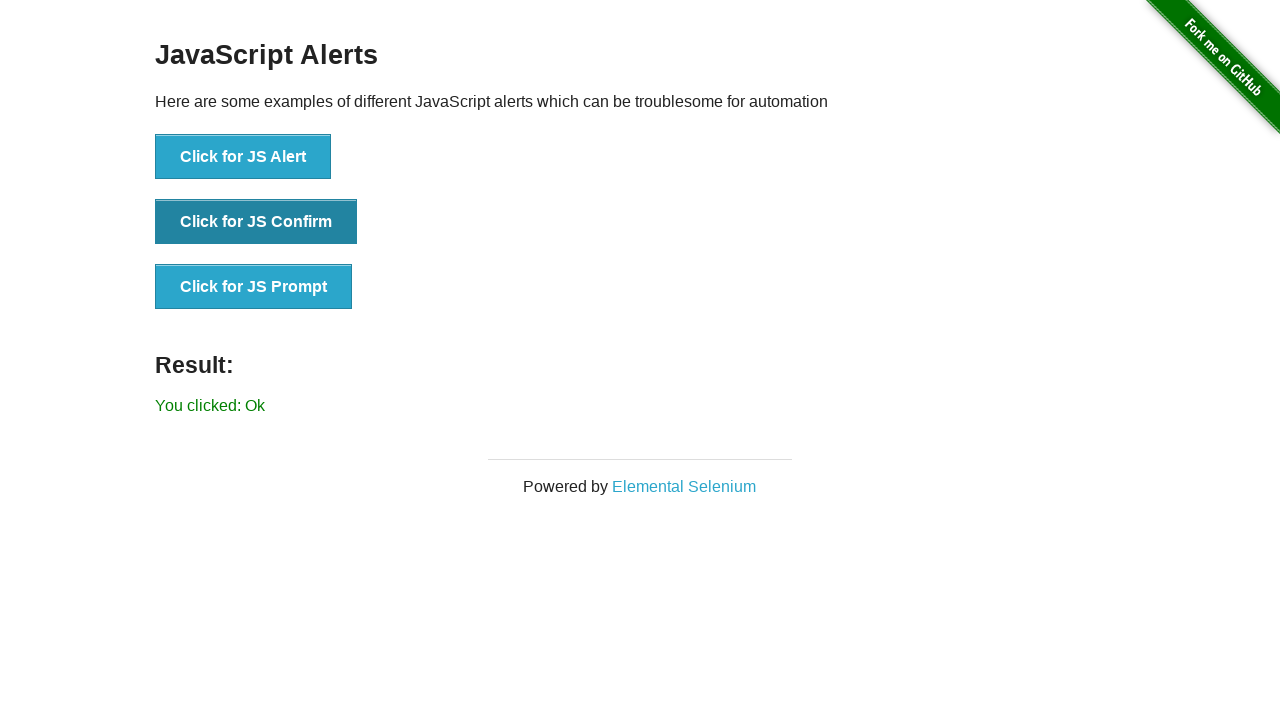